Tests the release mouse action by performing click-and-hold, moving to target, then releasing the mouse button

Starting URL: https://crossbrowsertesting.github.io/drag-and-drop

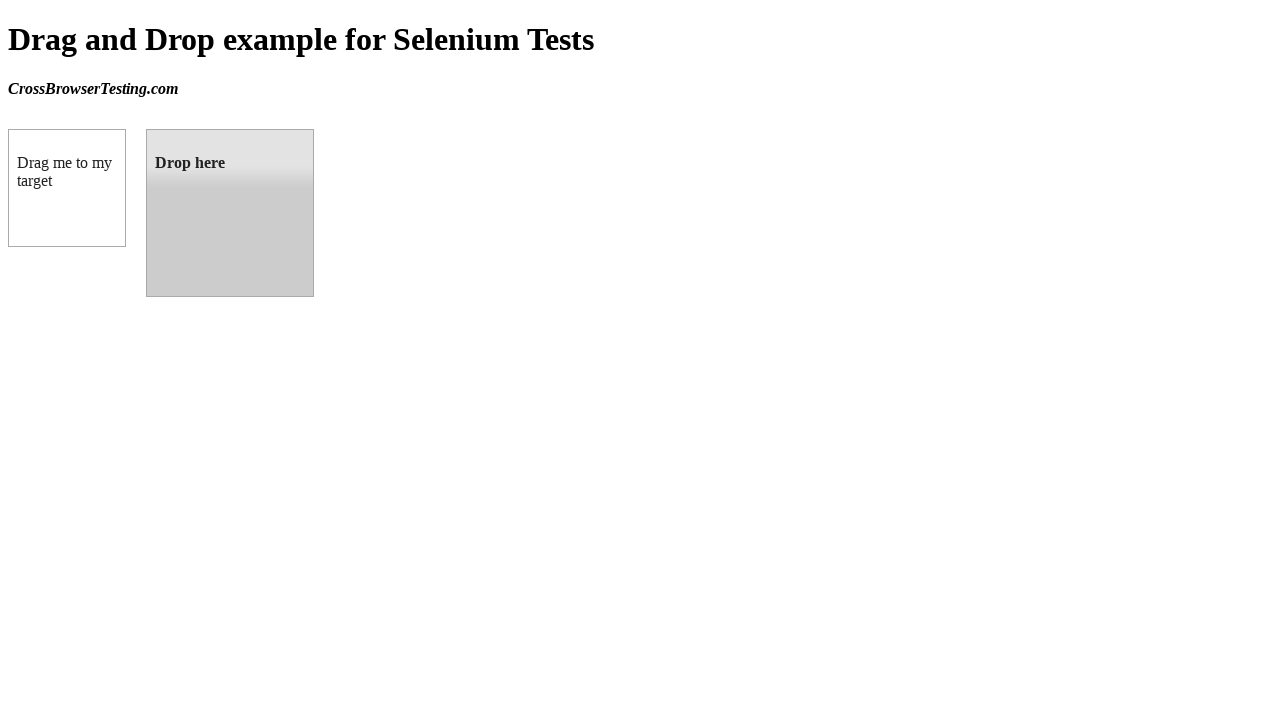

Navigated to drag-and-drop test page
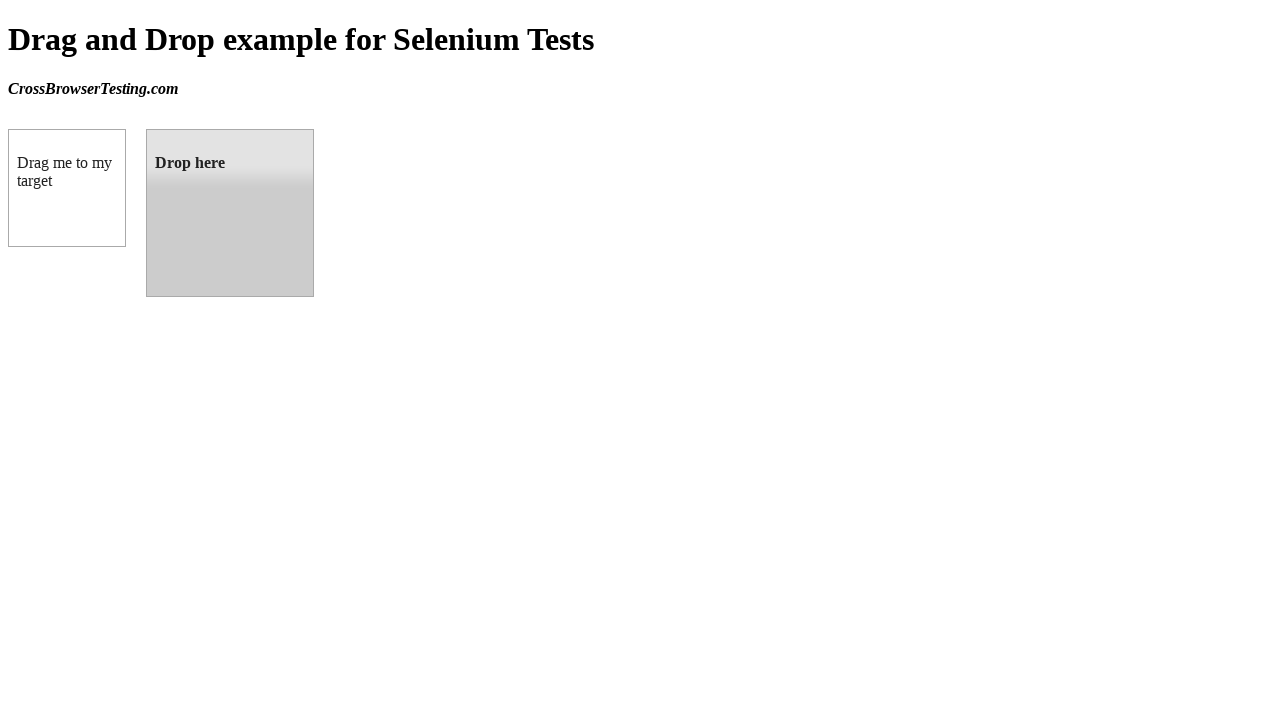

Located draggable element
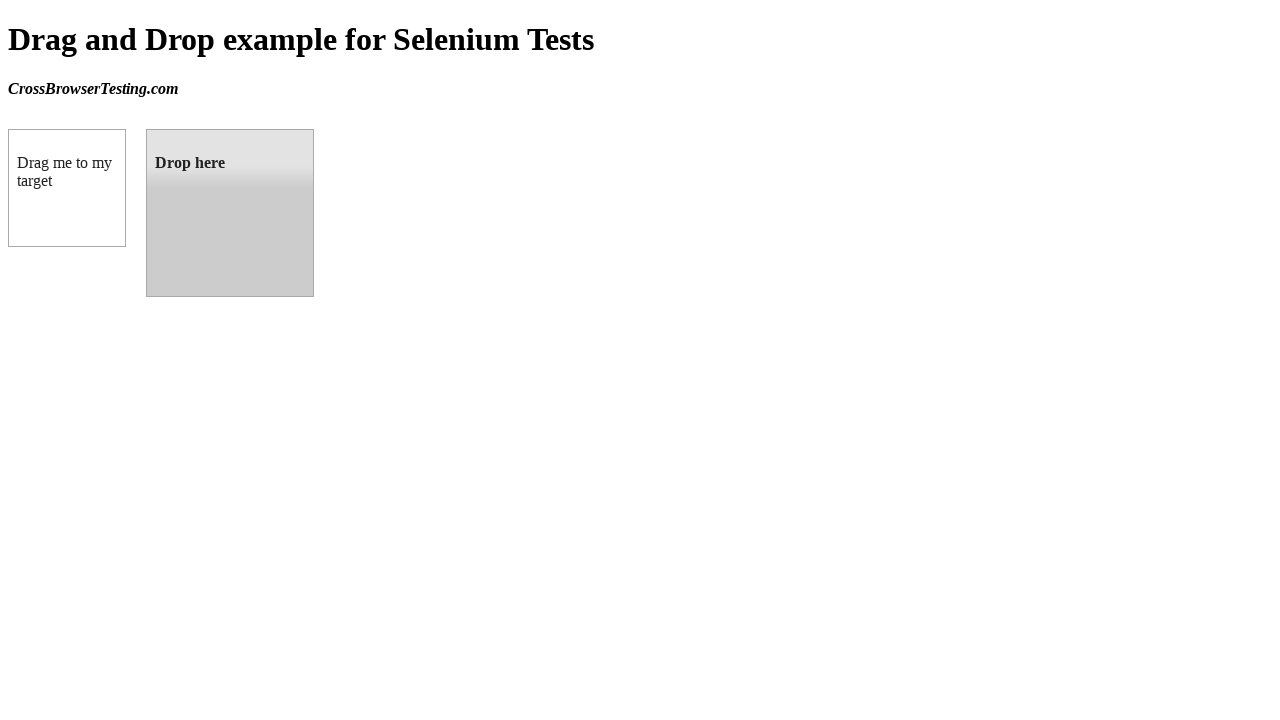

Located droppable element
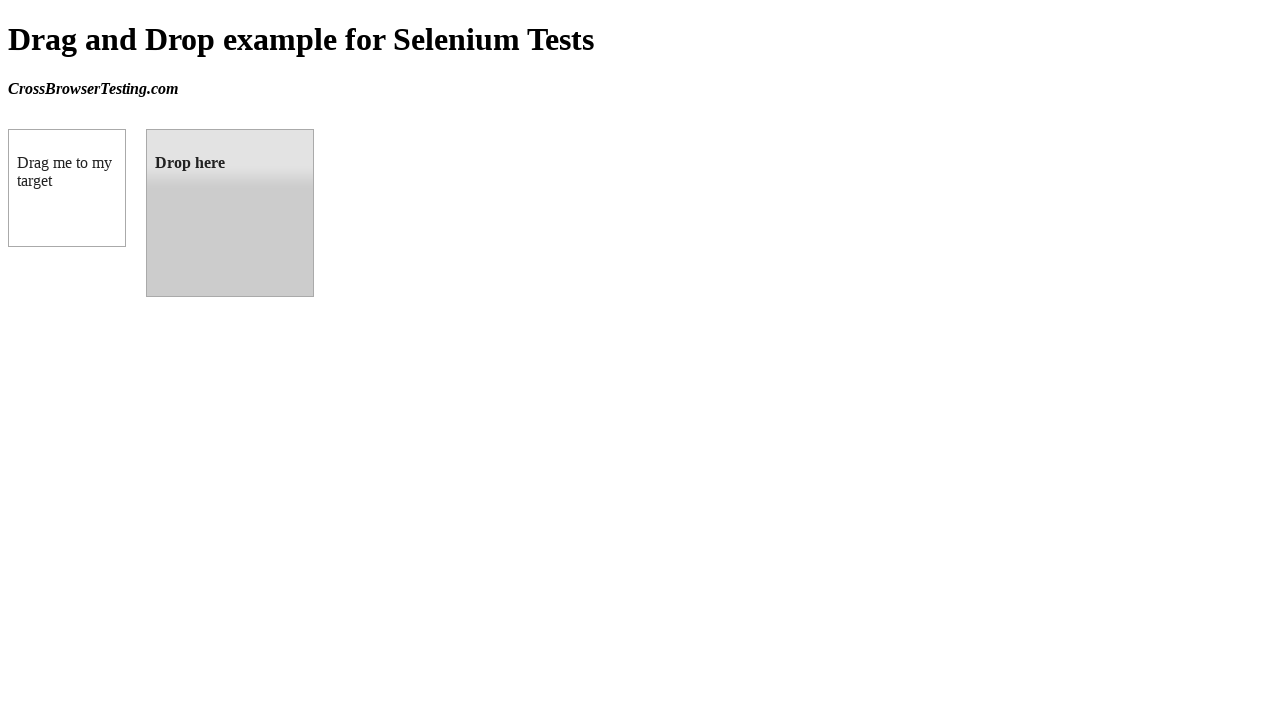

Retrieved bounding box of draggable element
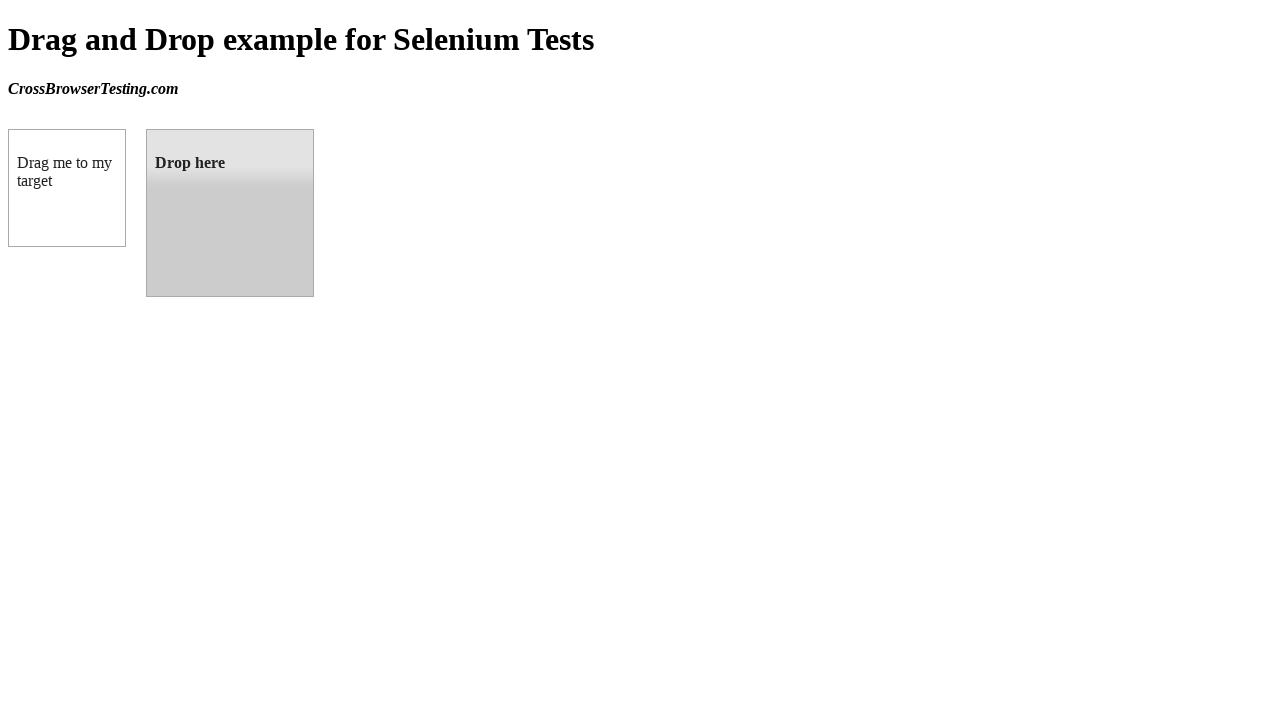

Retrieved bounding box of droppable element
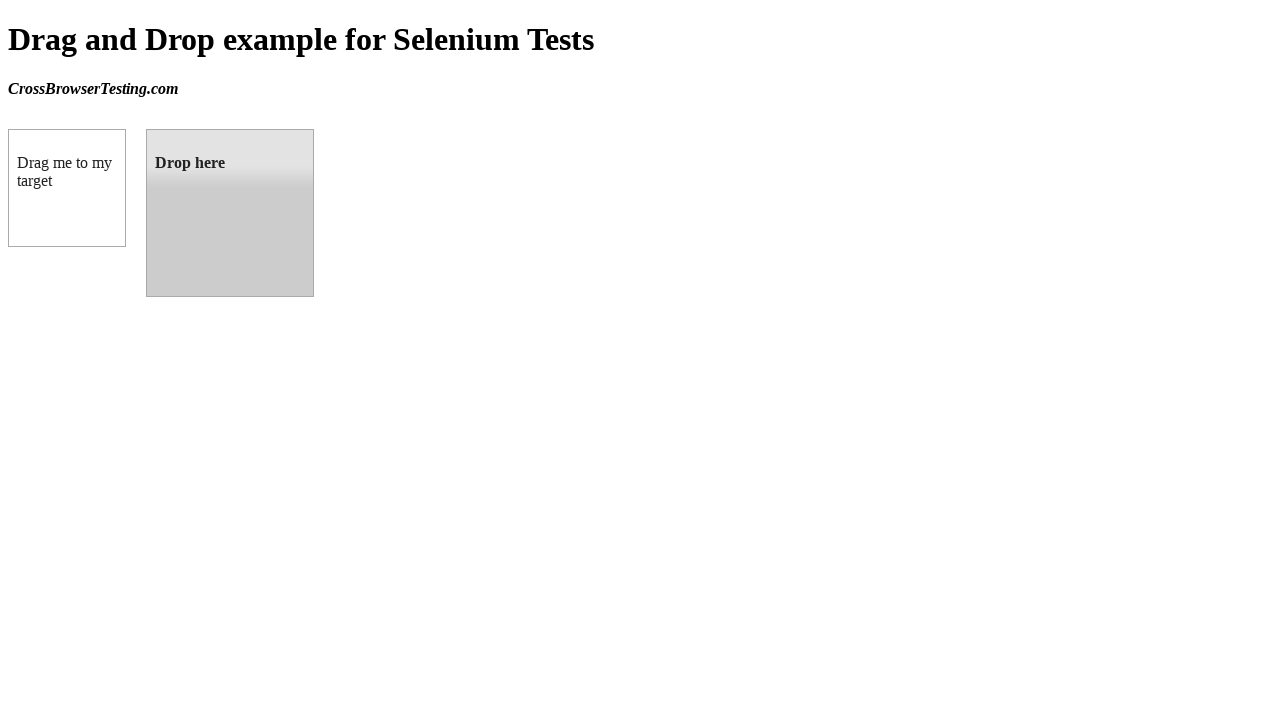

Moved mouse to draggable element center at (67, 188)
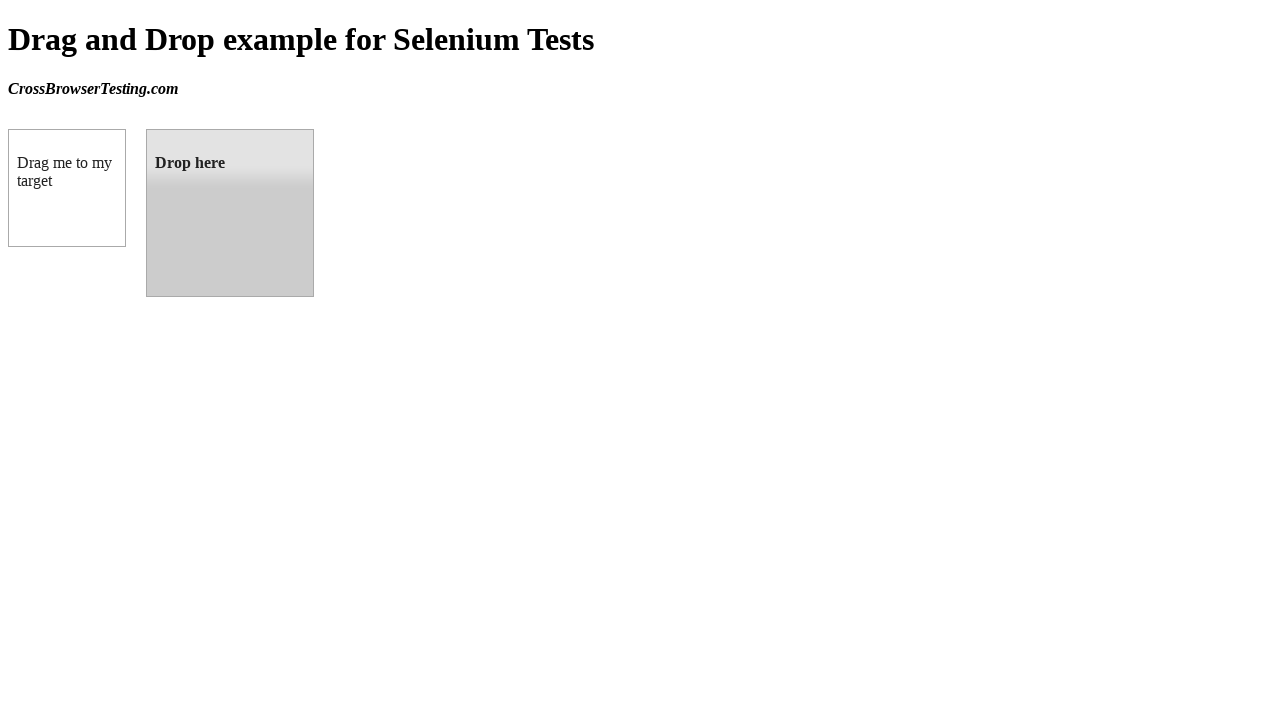

Pressed mouse button down on draggable element at (67, 188)
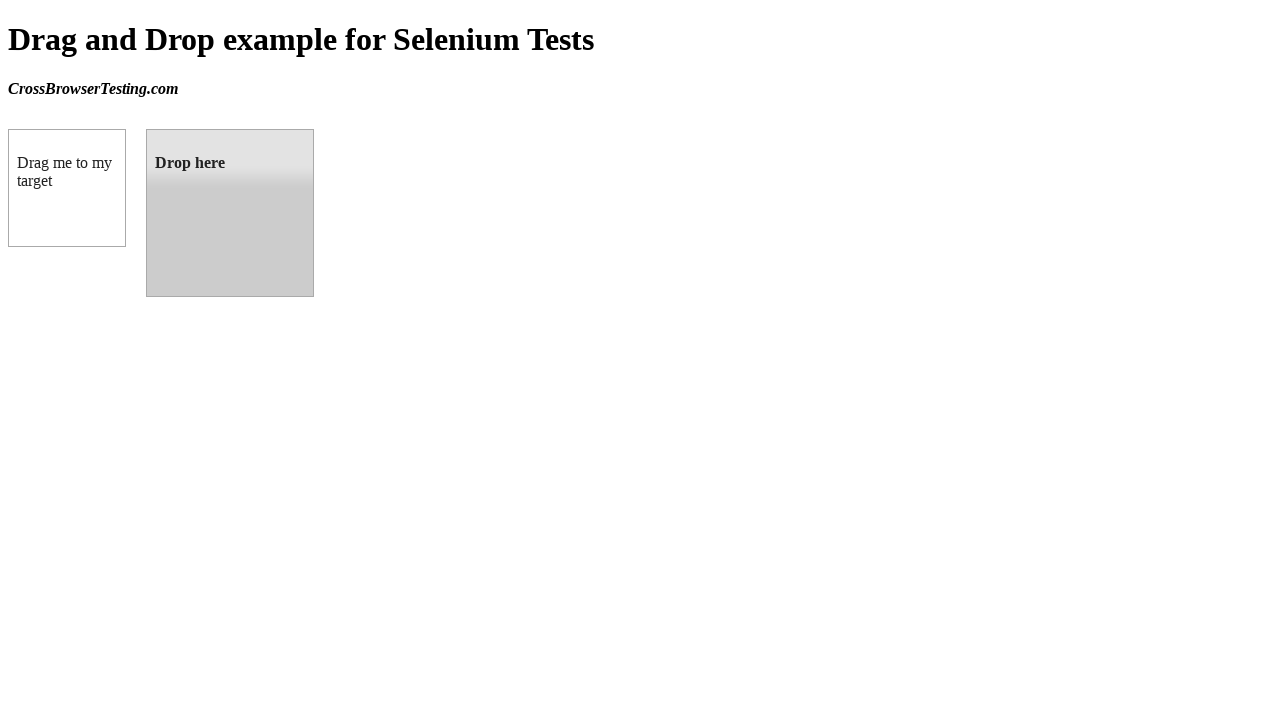

Moved mouse to droppable element center while holding button at (230, 213)
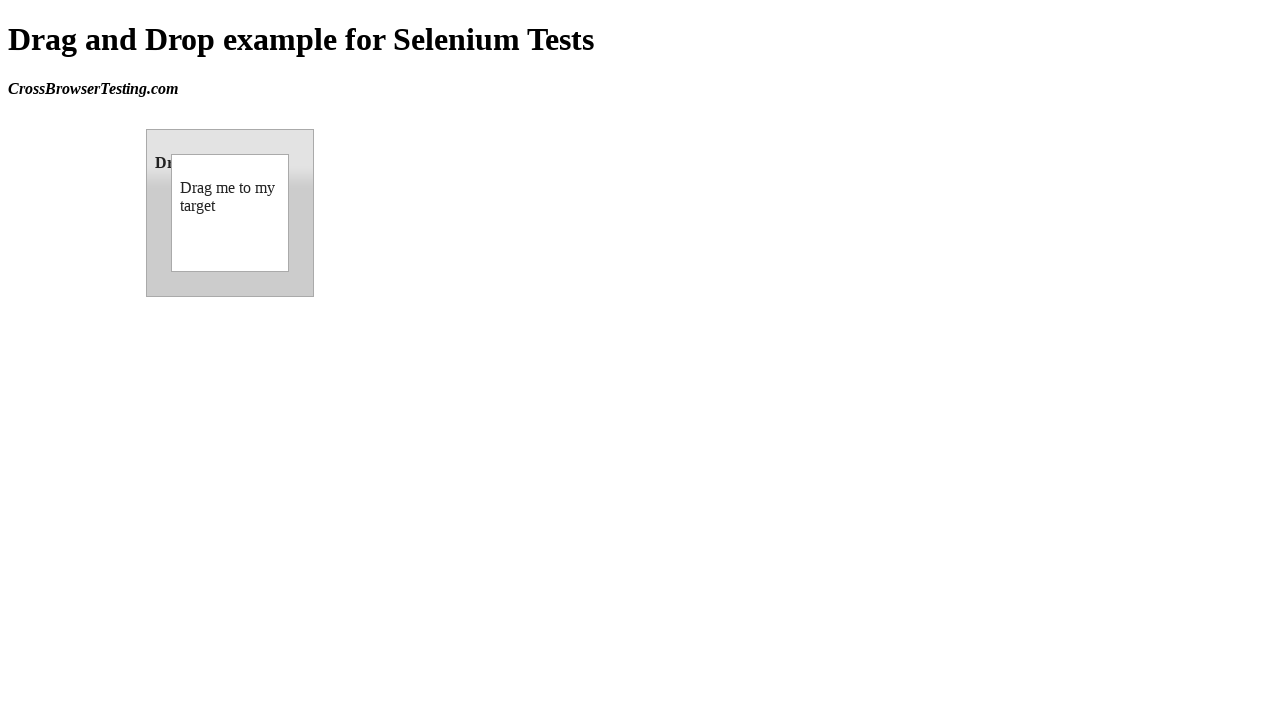

Released mouse button on droppable element to complete drag-and-drop at (230, 213)
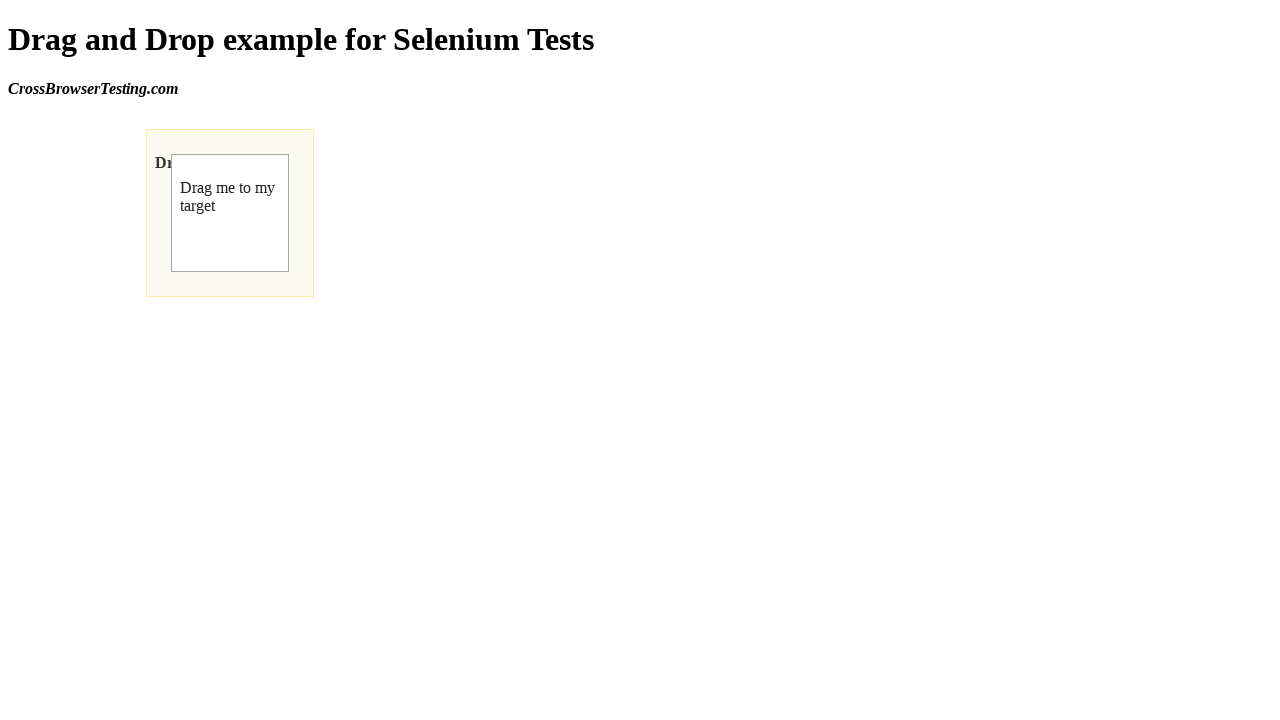

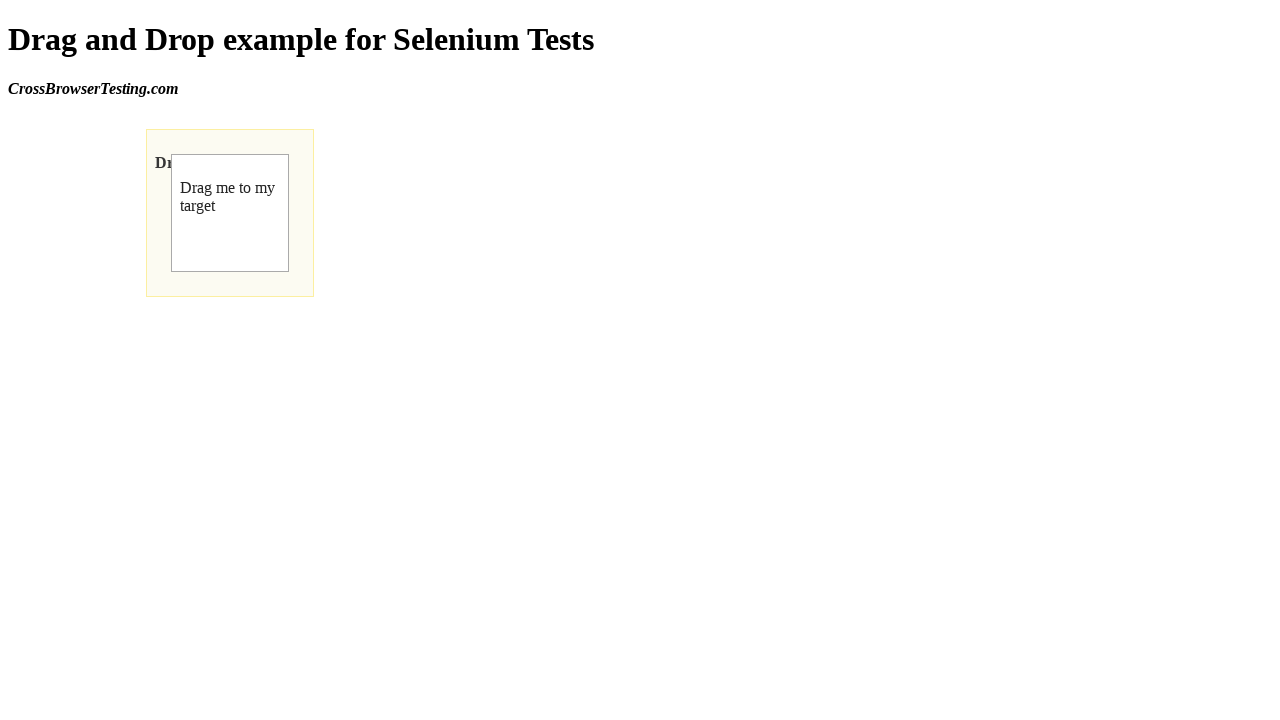